Tests keyboard input functionality by clicking on a name field, entering a name, and clicking a button on the Formy keypress page

Starting URL: https://formy-project.herokuapp.com/keypress

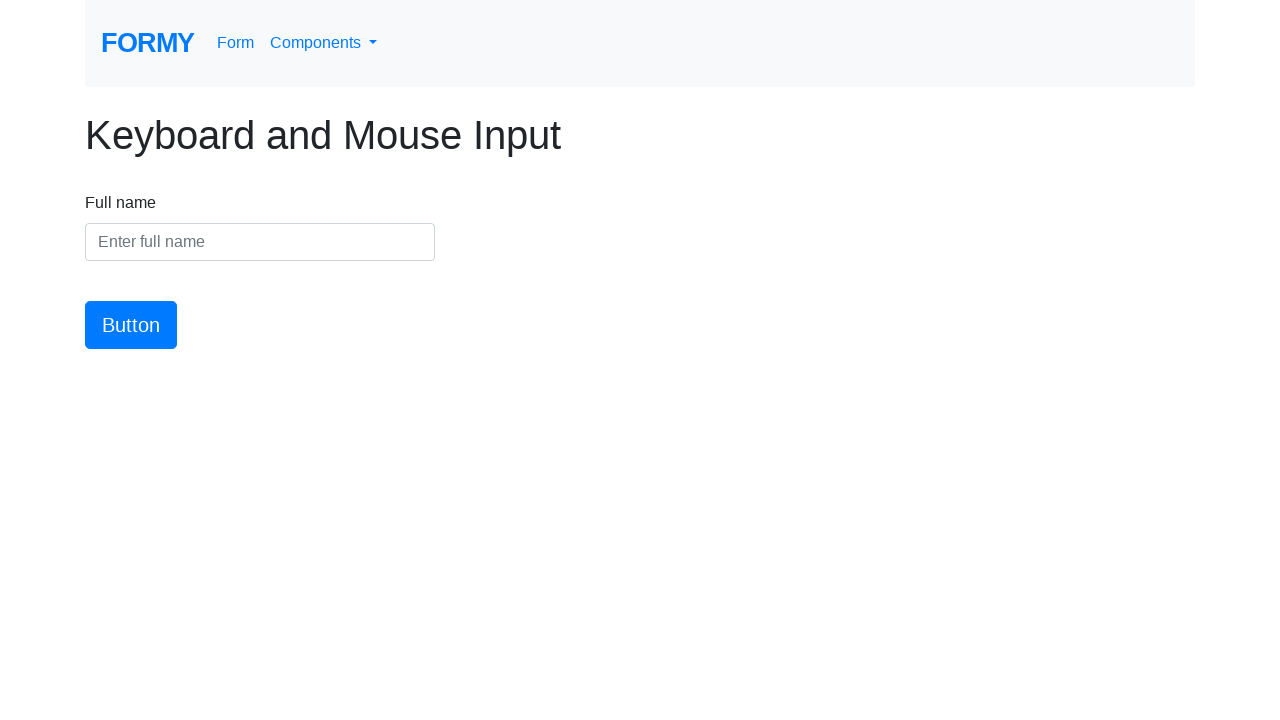

Clicked on the name input field at (260, 242) on #name
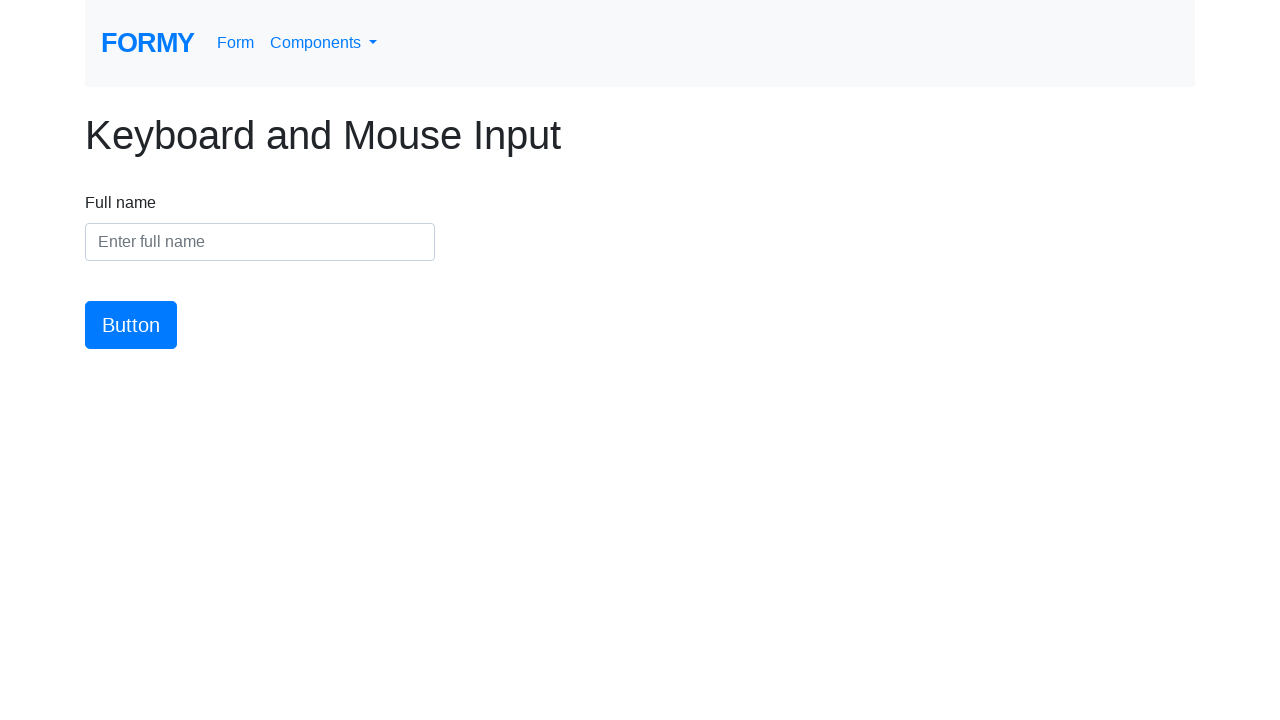

Entered 'Abhijith Shyam' into the name field on #name
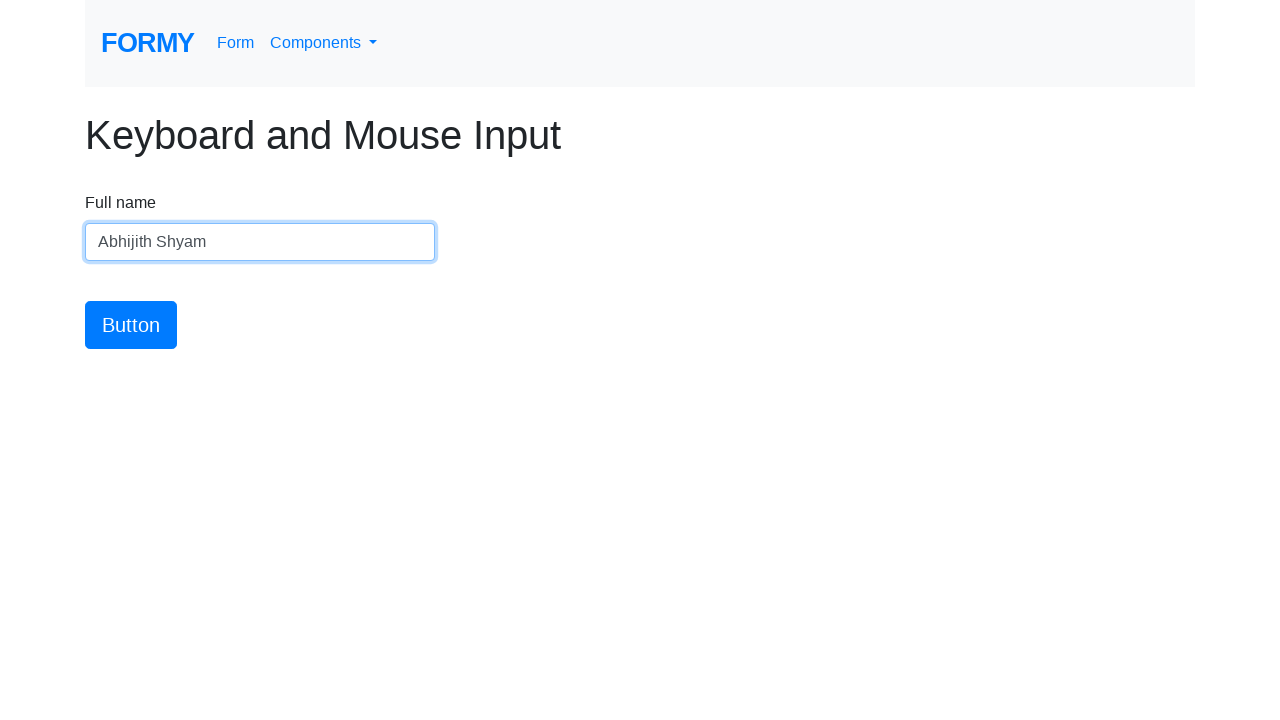

Clicked the submit button at (131, 325) on #button
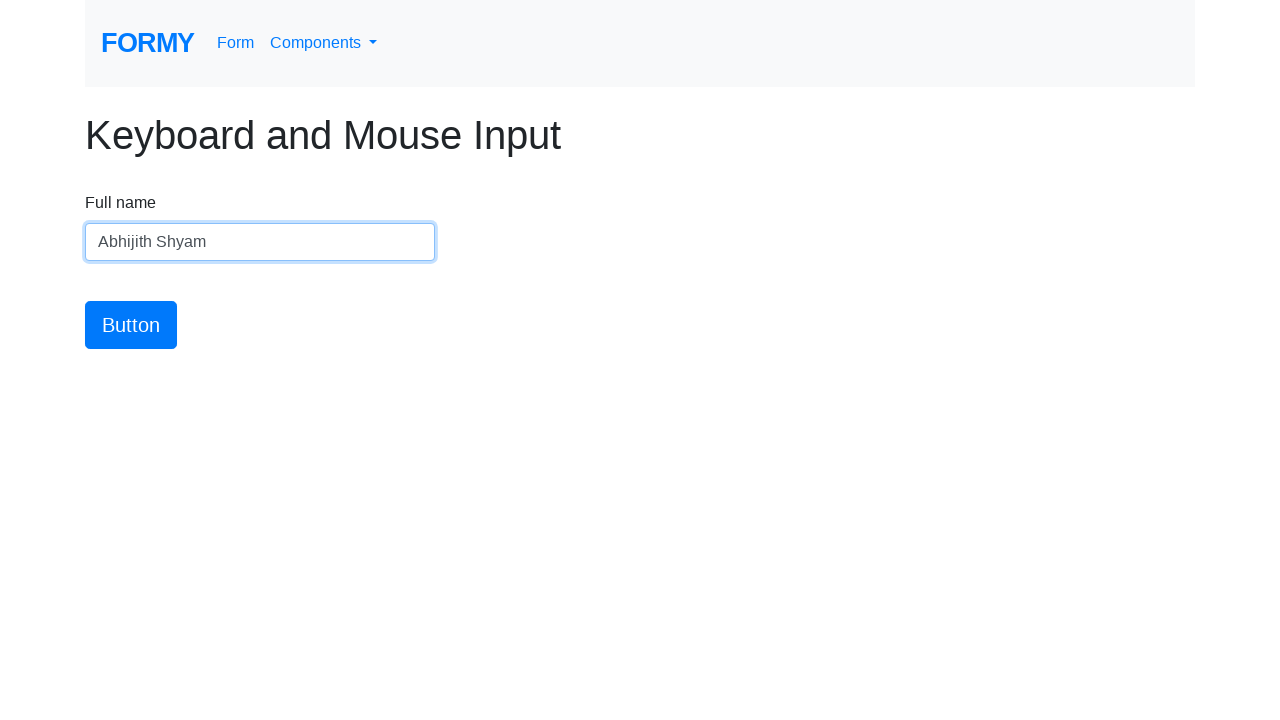

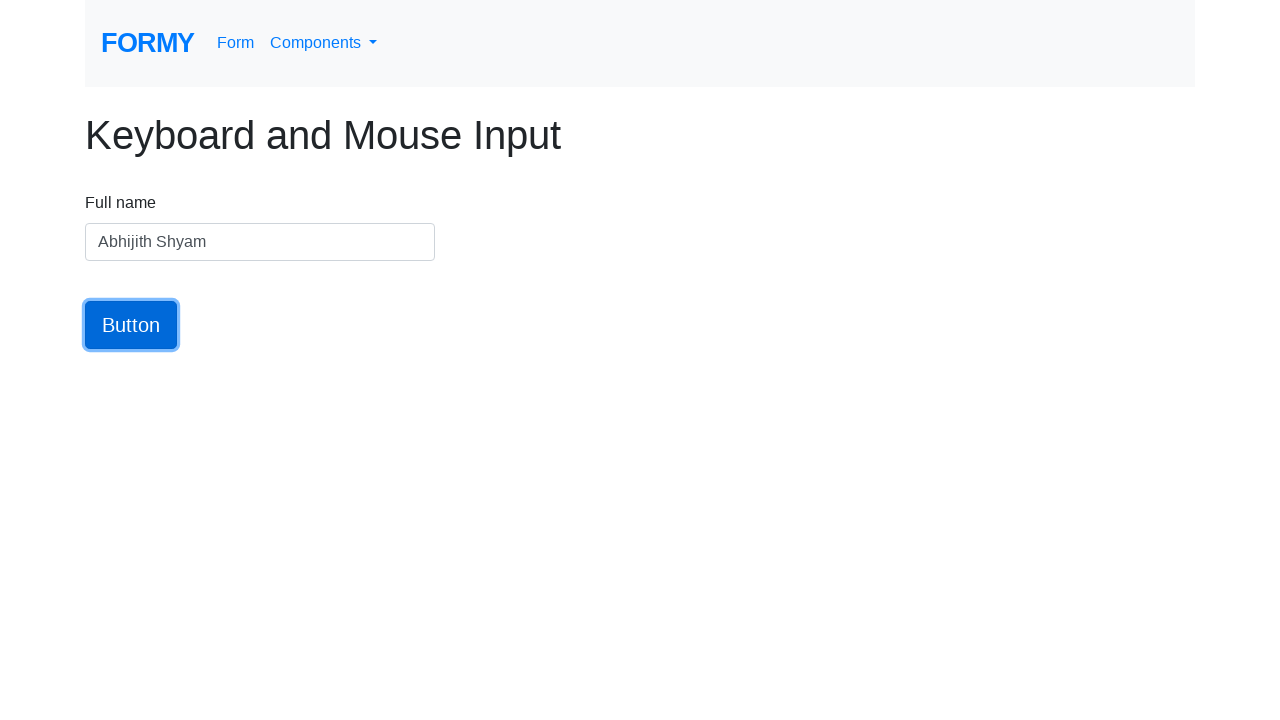